Tests iframe handling by switching to a demo frame to verify a draggable element is displayed, then switches back to the main content and clicks on the Droppable link

Starting URL: https://jqueryui.com/draggable/

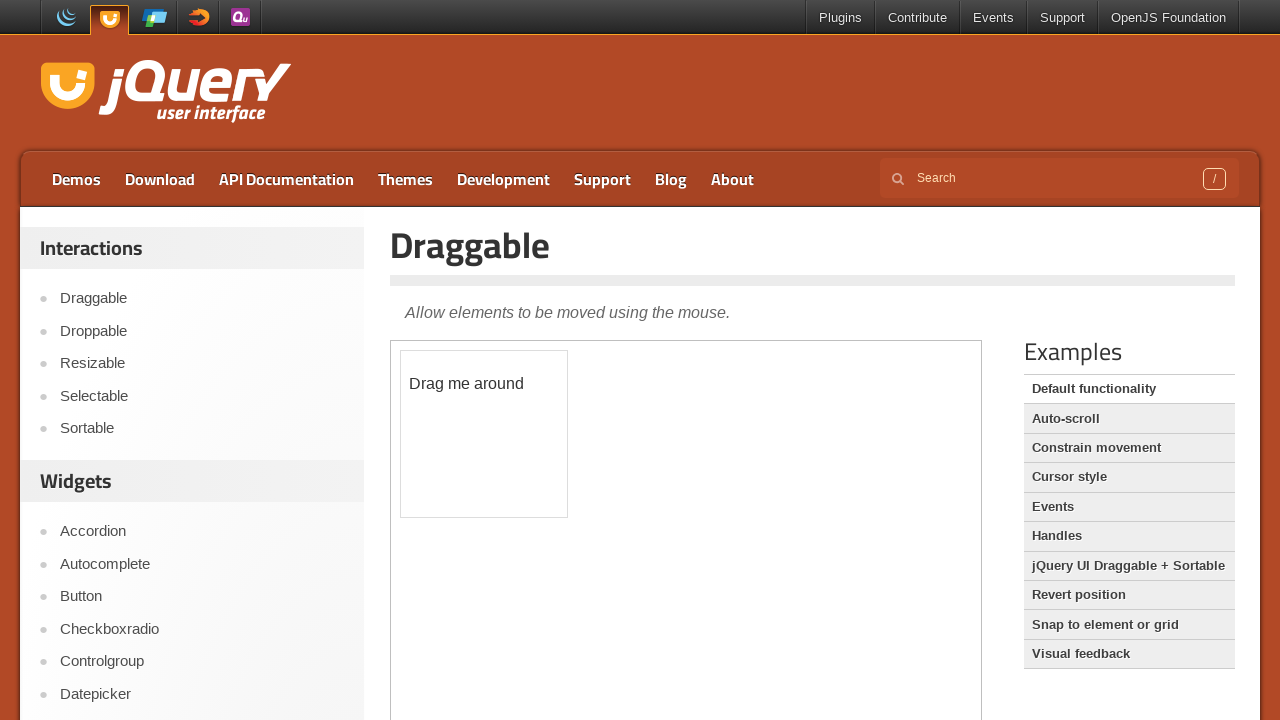

Located demo iframe
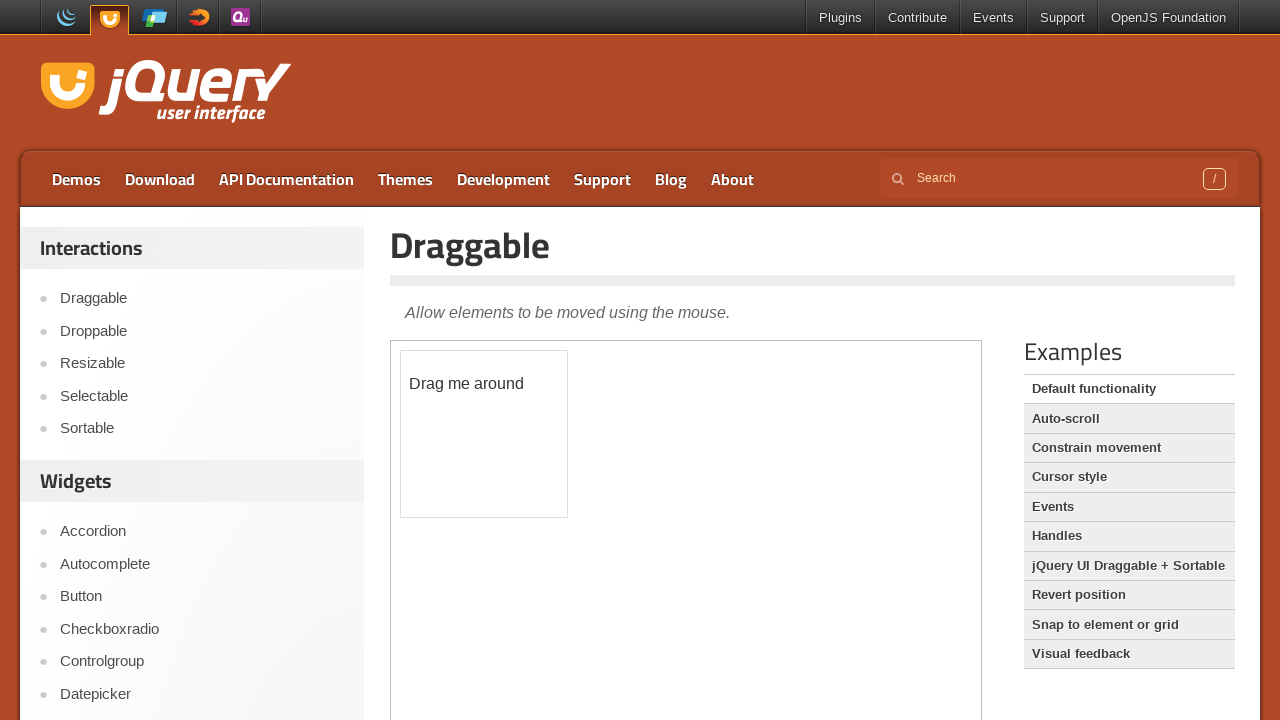

Waited for draggable element to be visible in iframe
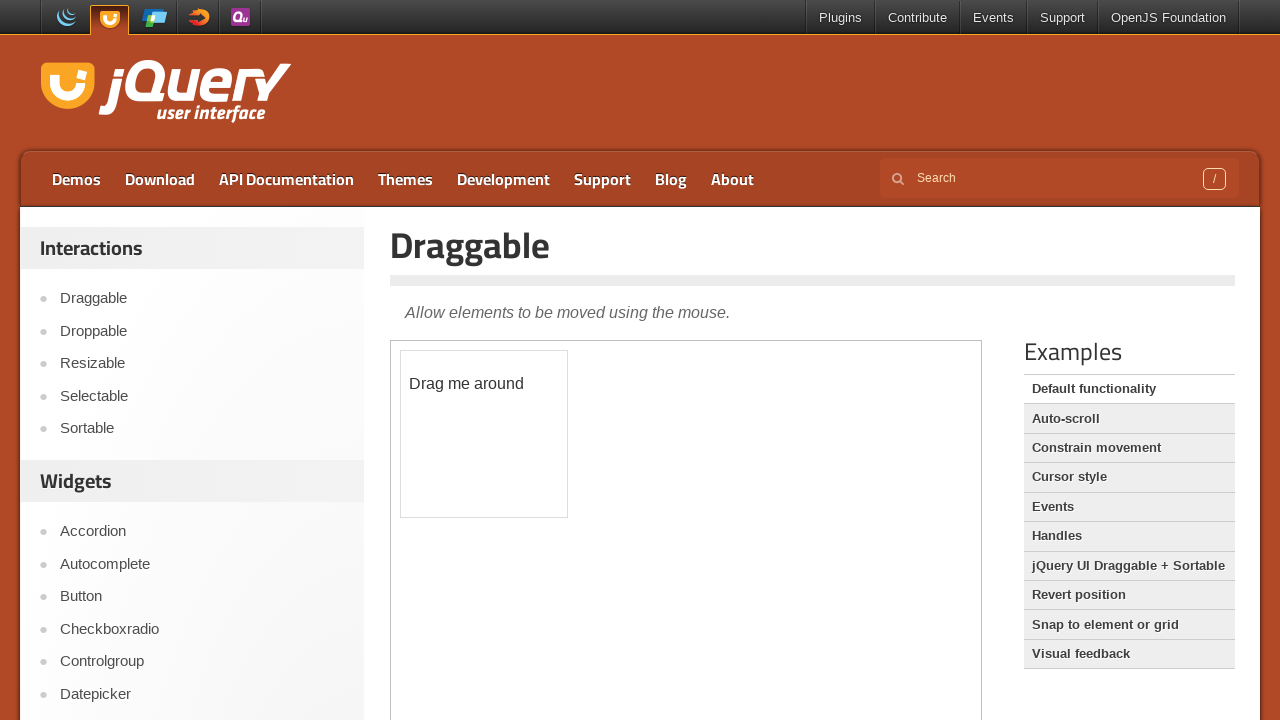

Verified draggable element is displayed in iframe
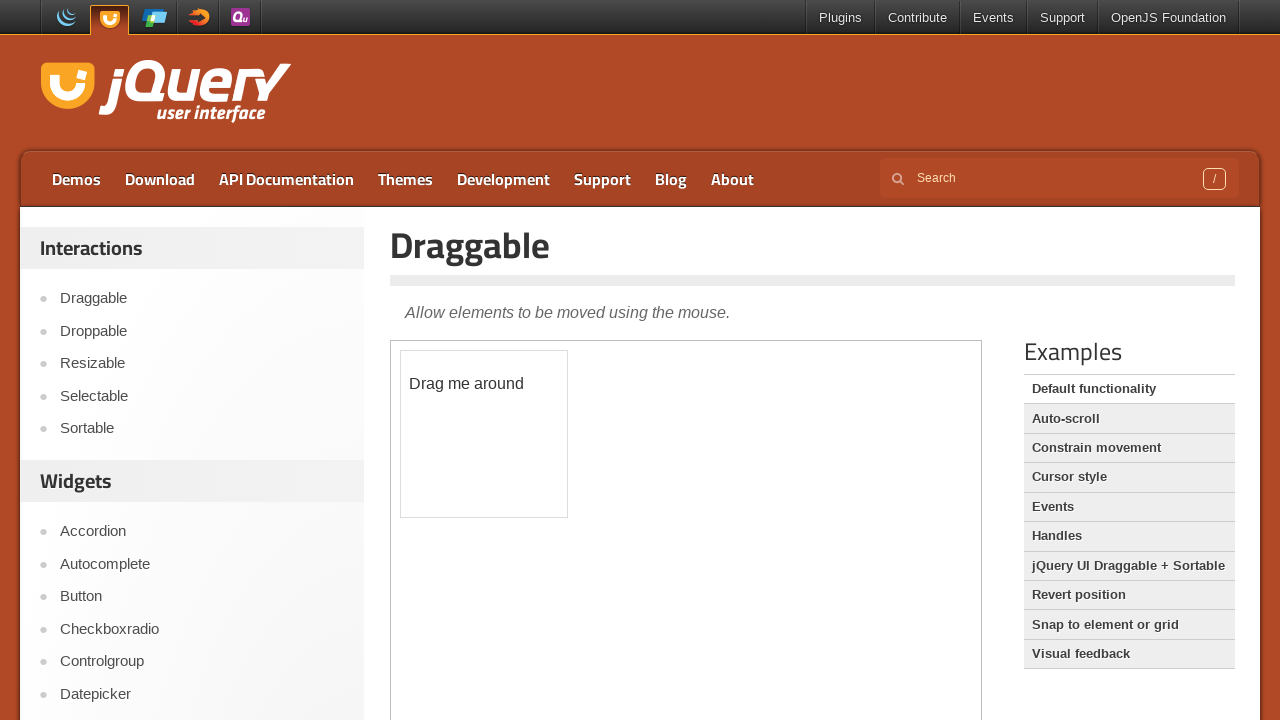

Clicked on the Droppable link to navigate away from draggable demo at (202, 331) on text=Droppable
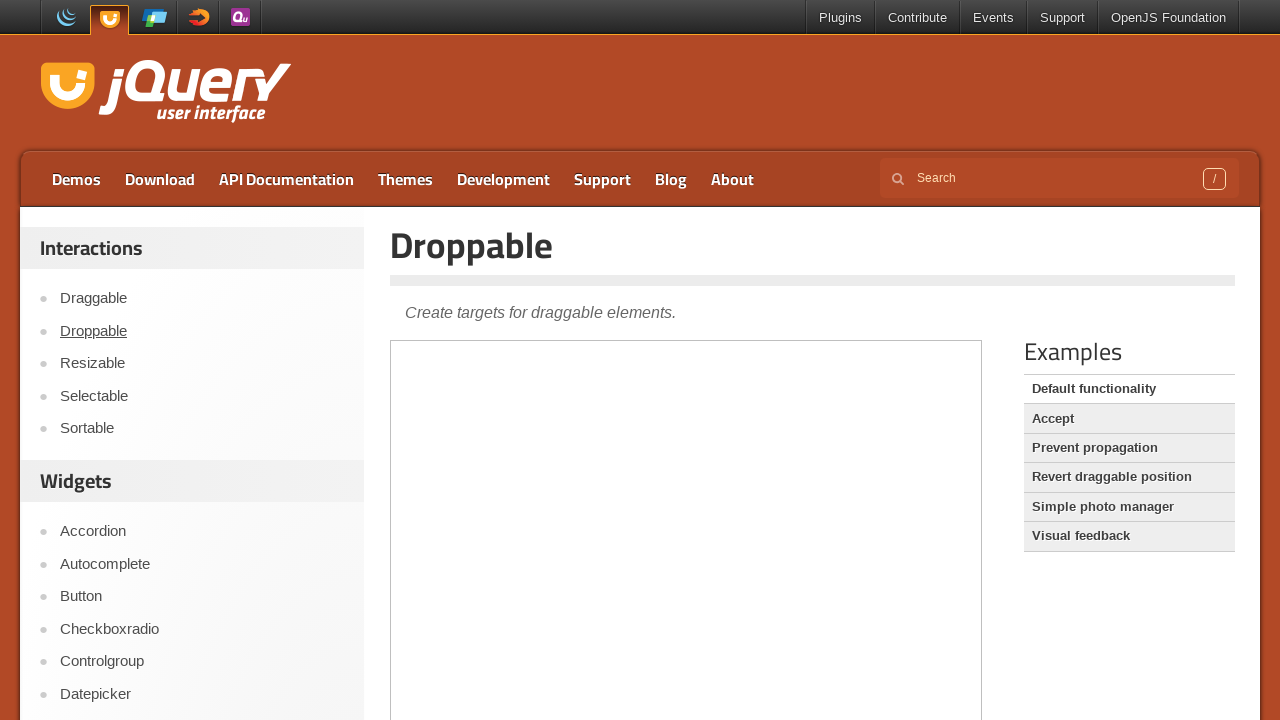

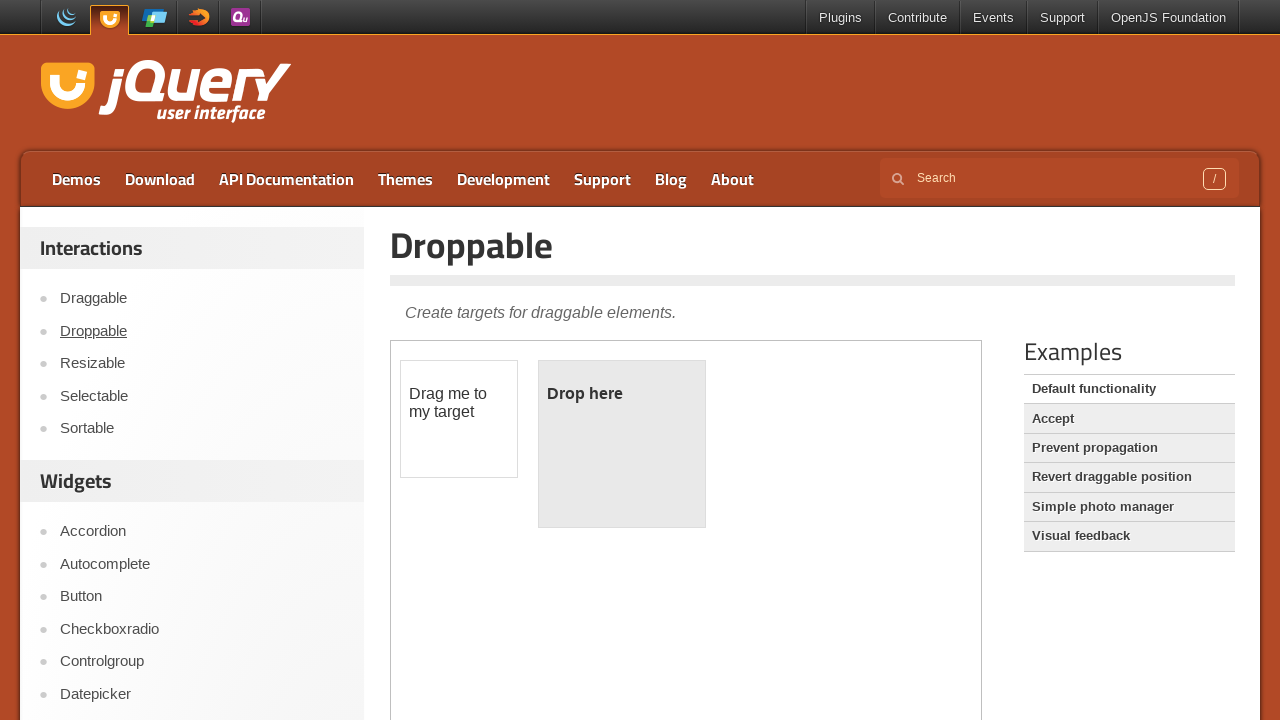